Tests a login form with forgot password flow, including attempting login with incorrect credentials, resetting password, and filling out the reset password form with name, email, and phone number

Starting URL: https://rahulshettyacademy.com/locatorspractice/

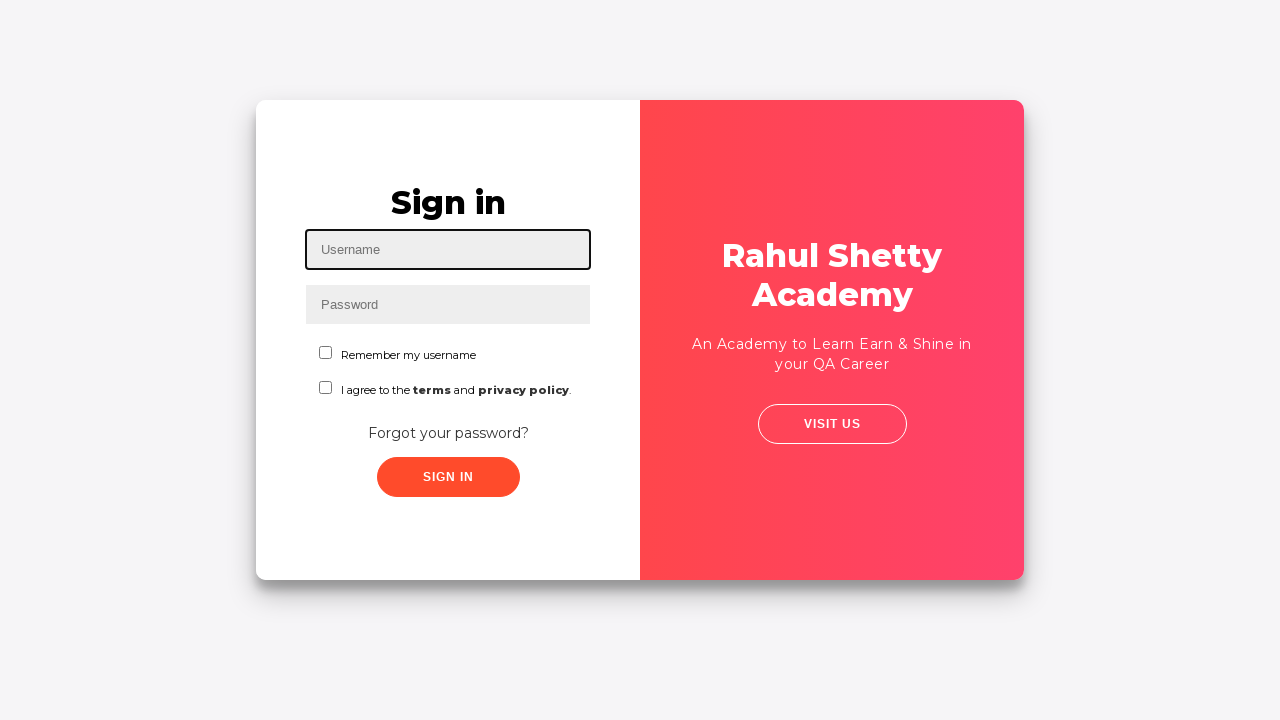

Filled username field with 'krishna' on #inputUsername
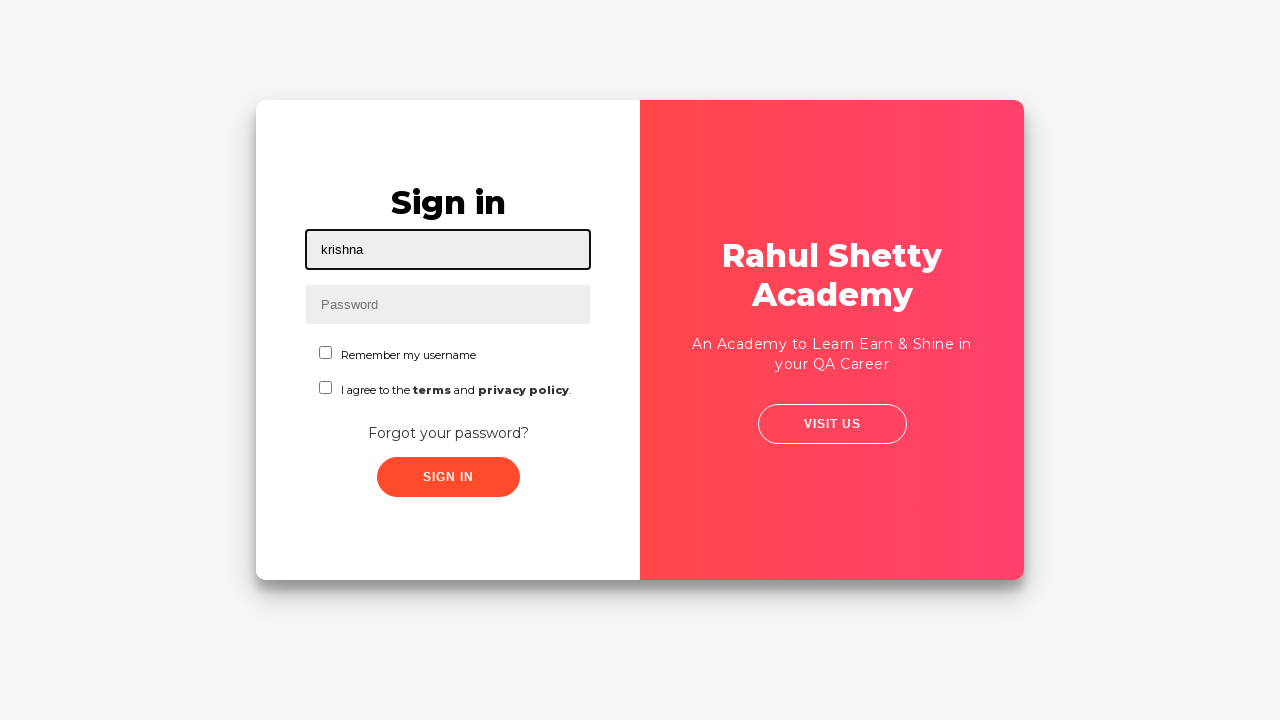

Filled password field with incorrect password 'rahulshetty' on input[name='inputPassword']
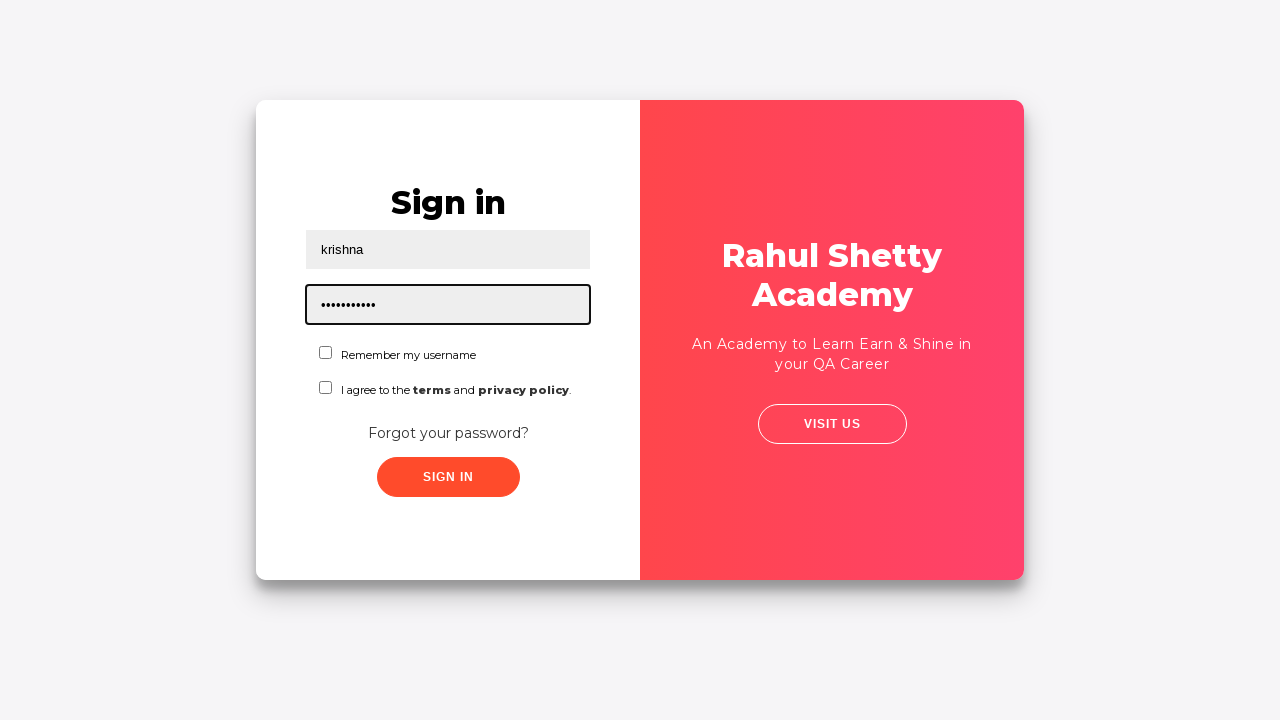

Clicked sign in button with incorrect credentials at (448, 477) on .signInBtn
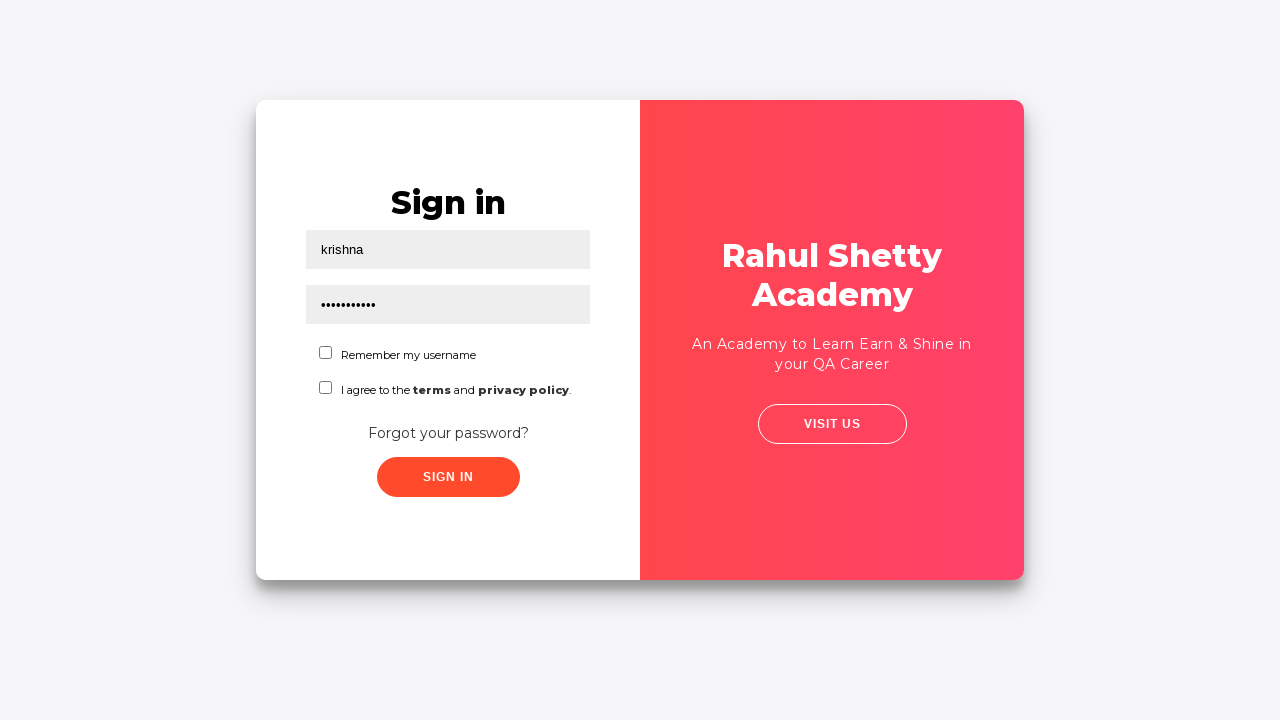

Retrieved error message text from login attempt
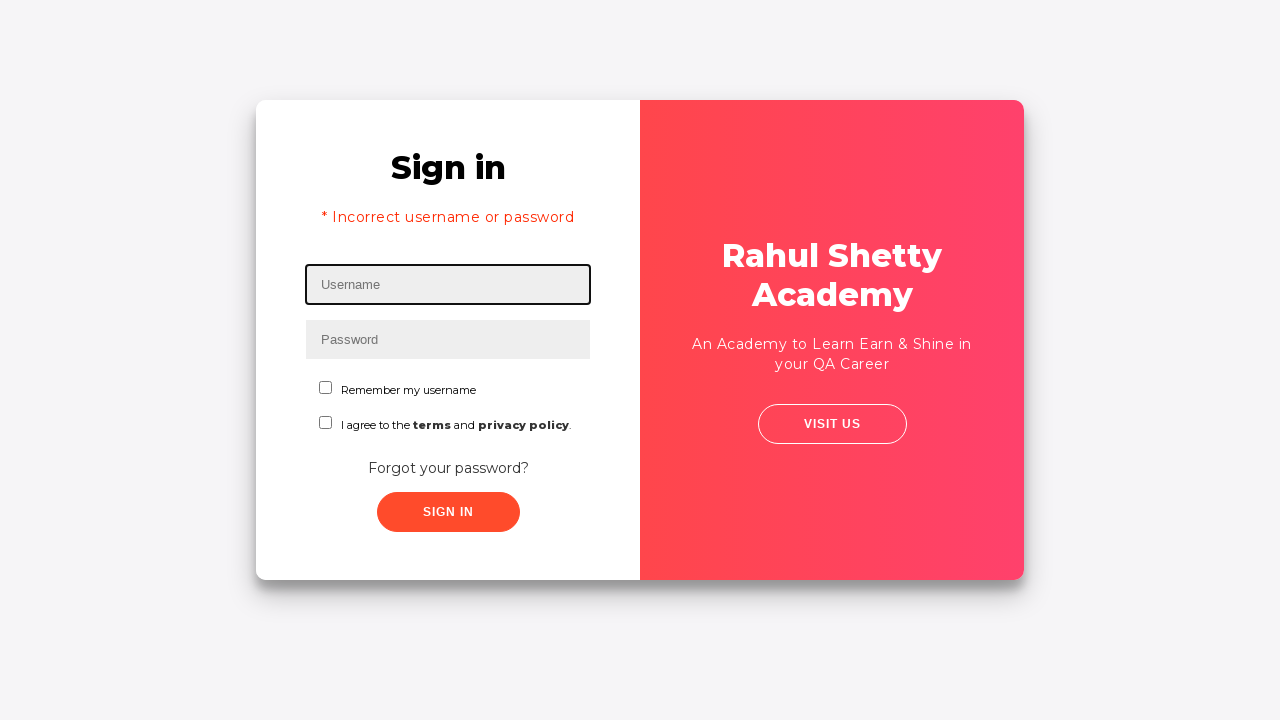

Clicked 'Forgot your password?' link at (448, 468) on text=Forgot your password?
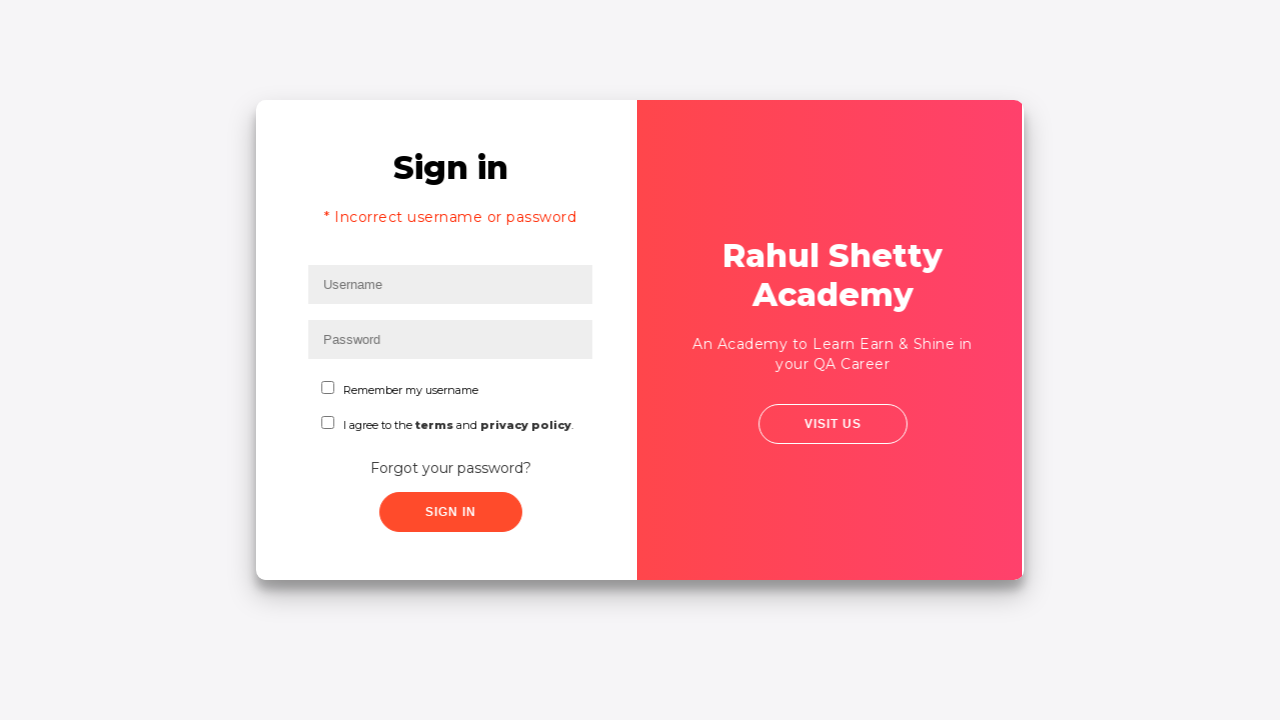

Waited for page transition to forgot password form
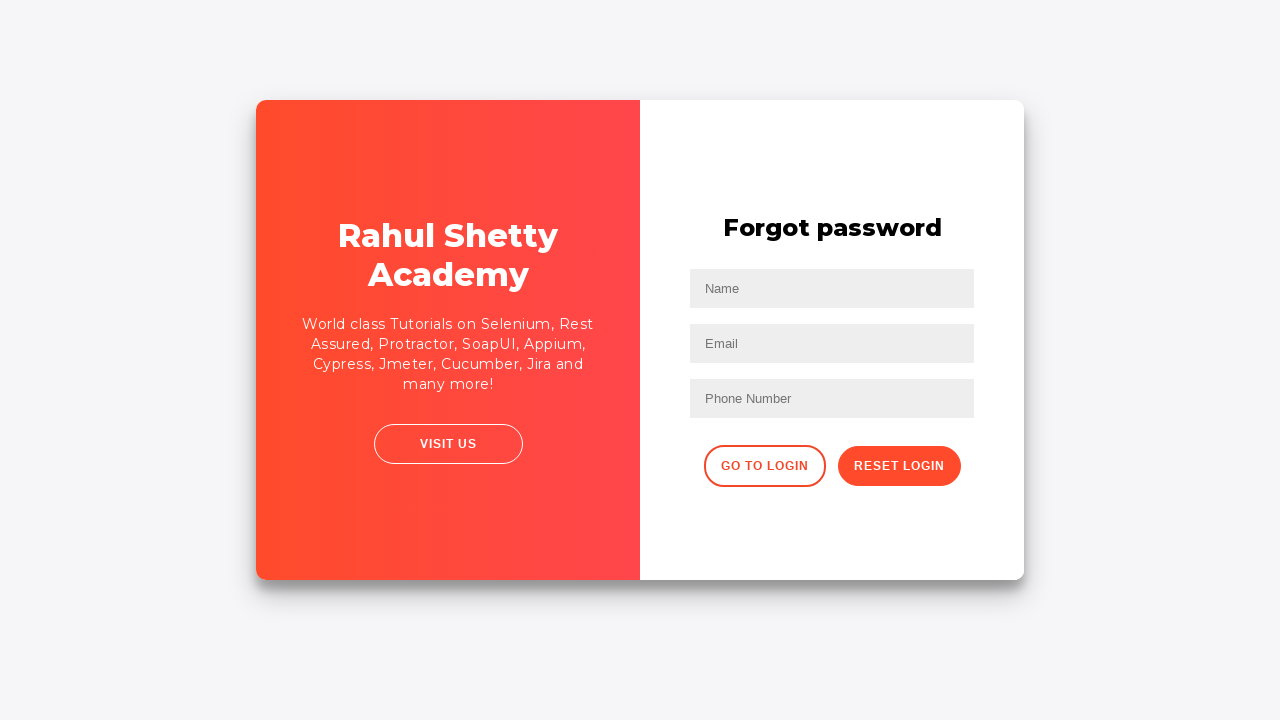

Filled name field in reset password form with 'krishna' on //input[@placeholder='Name']
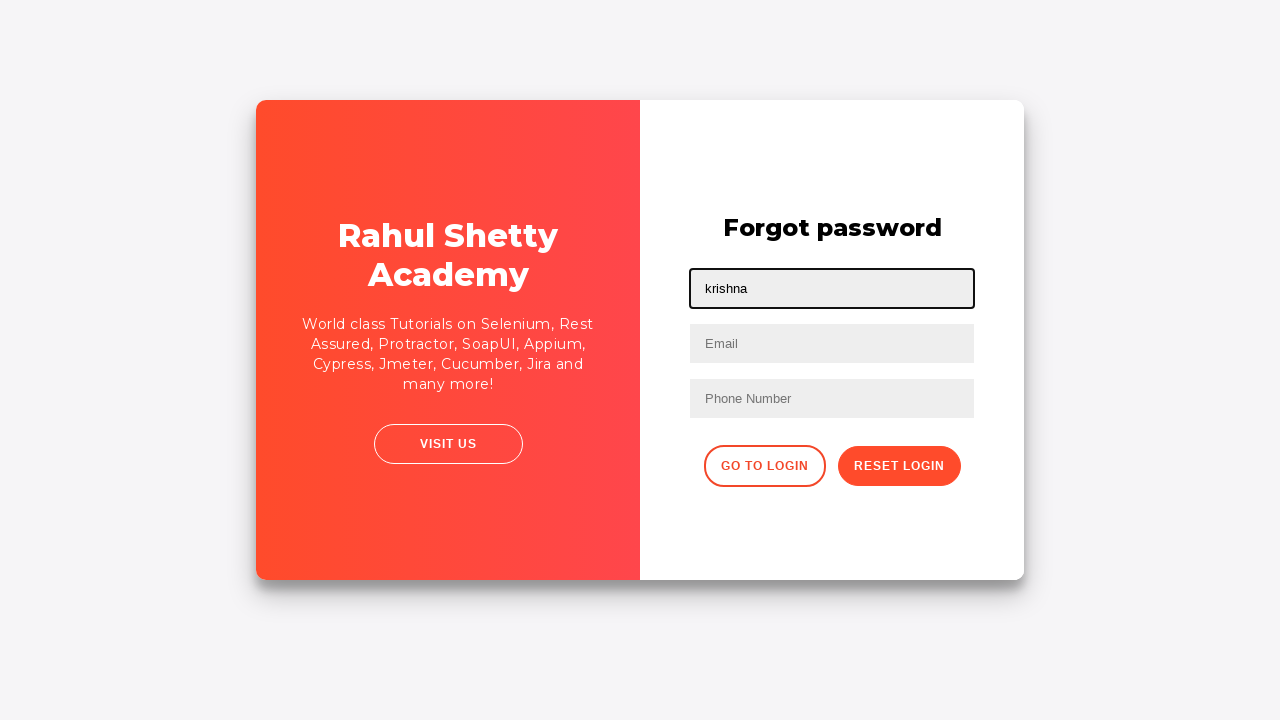

Filled email field in reset password form with 'abc@gmail.com' on //input[@placeholder='Email']
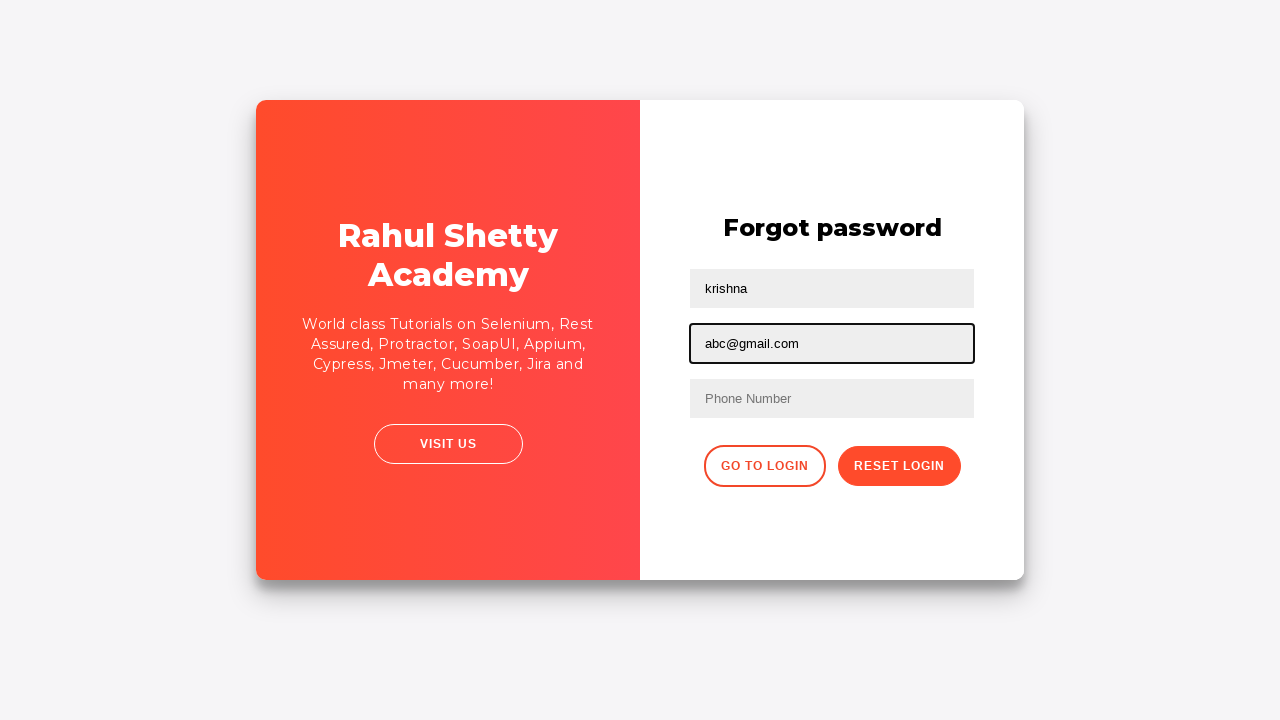

Filled phone number field with '123456' on //*[@id="container"]/div[1]/form/input[3]
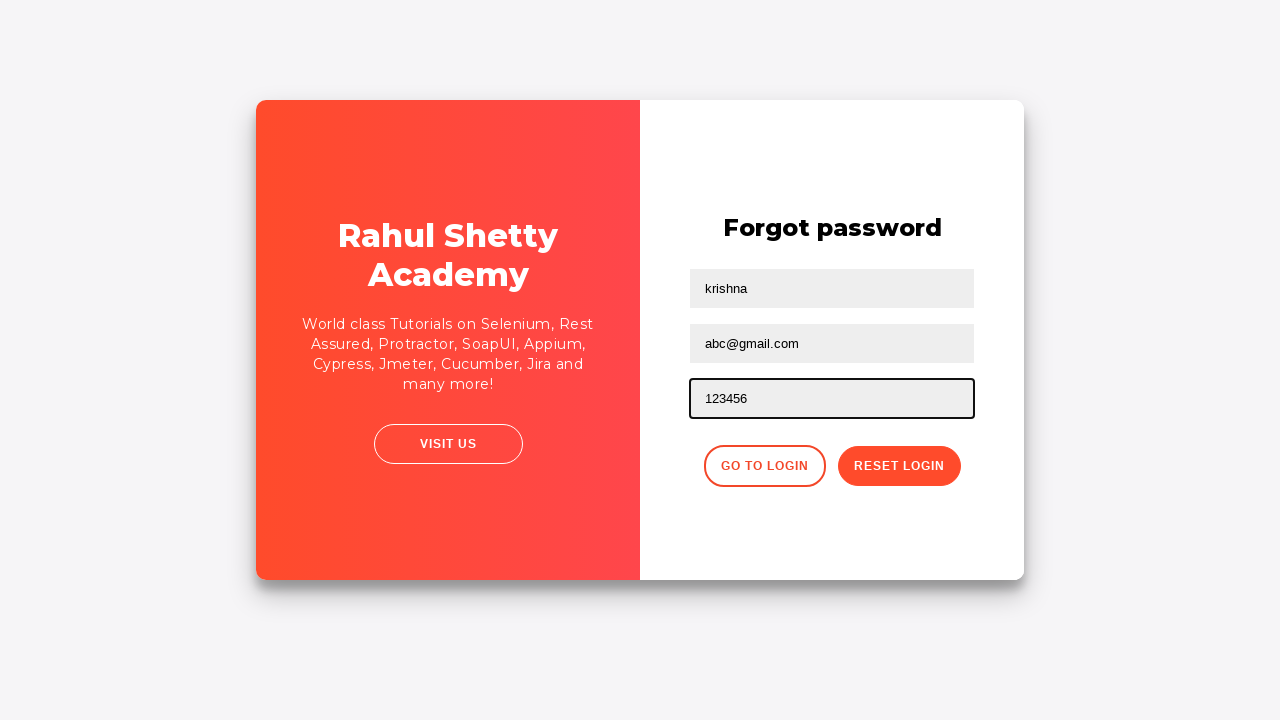

Clicked reset password button at (899, 466) on .reset-pwd-btn
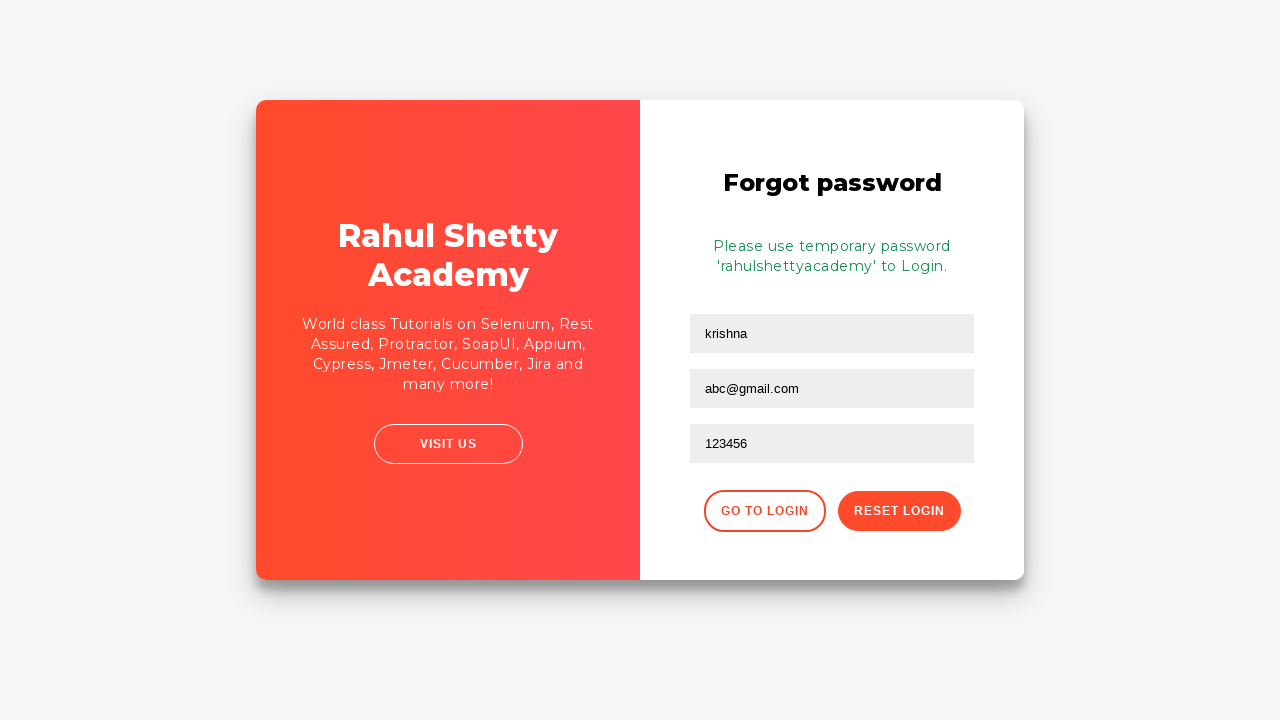

Retrieved password reset confirmation message
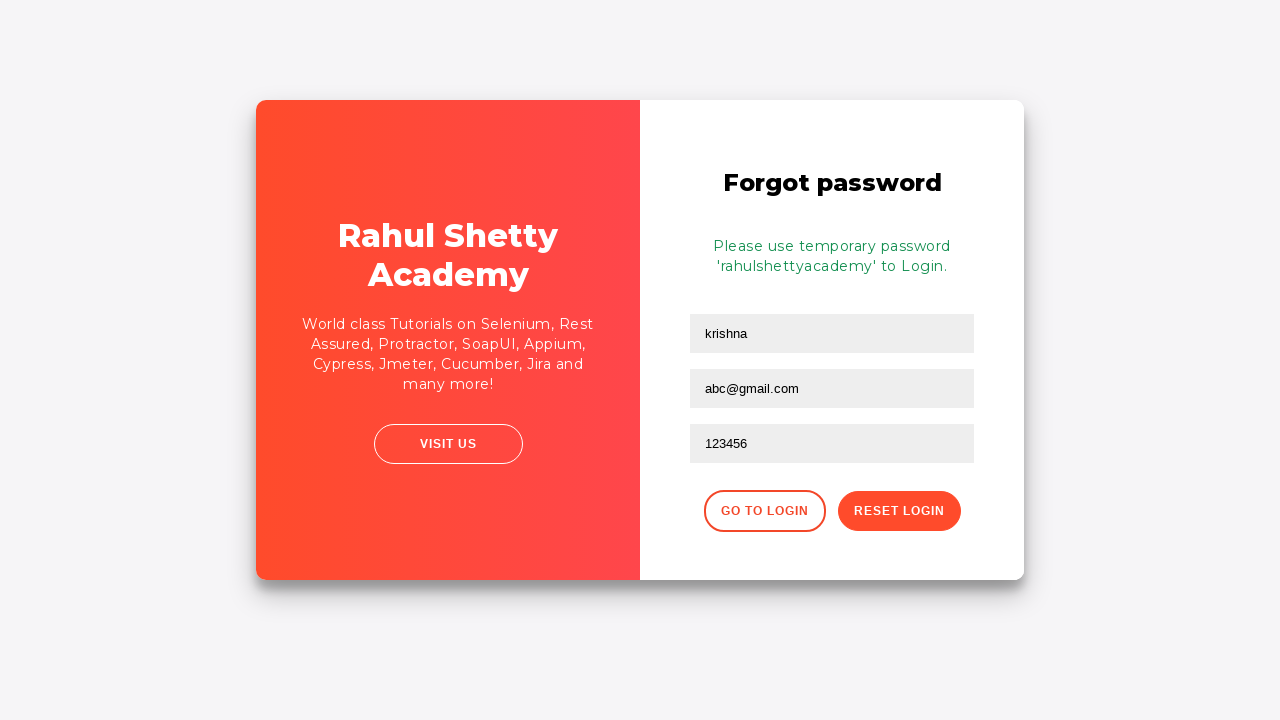

Filled username field again with 'krishna' on #inputUsername
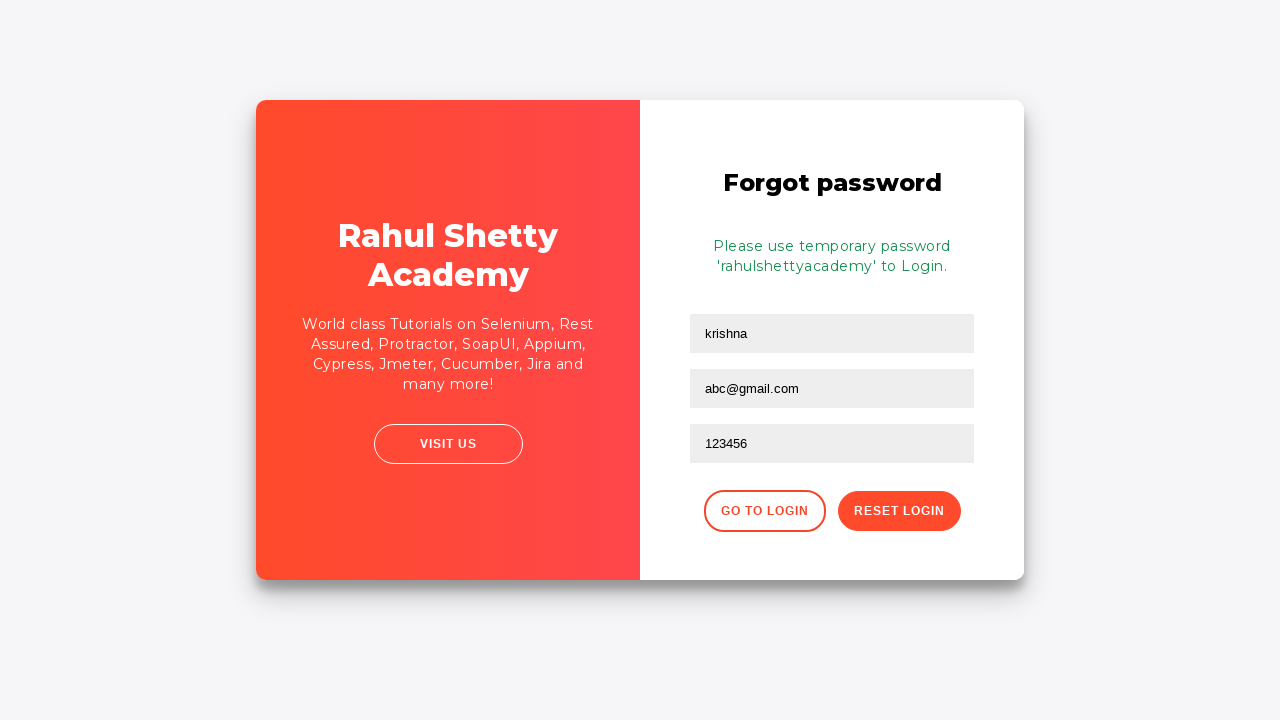

Filled password field with correct password 'rahulshettyacademy' on //*[@id="container"]/div[2]/form/input[2]
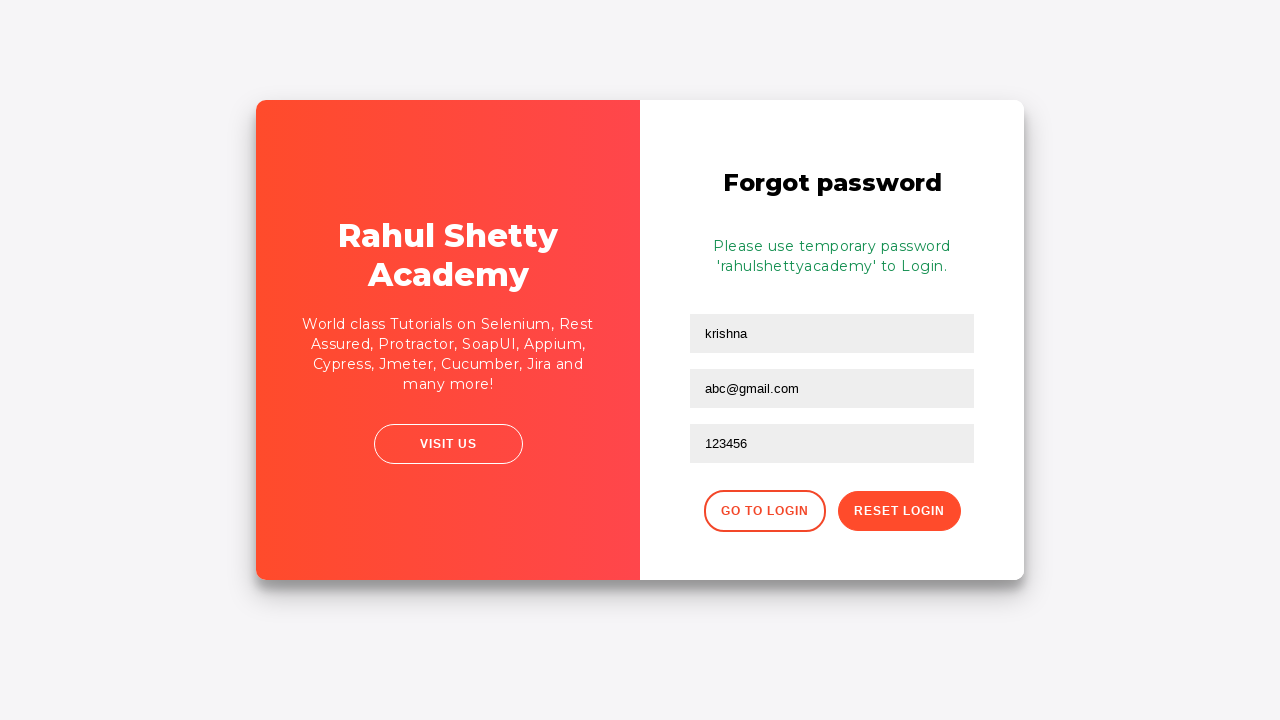

Clicked 'Go to Login' button at (764, 511) on xpath=//button[.='Go to Login']
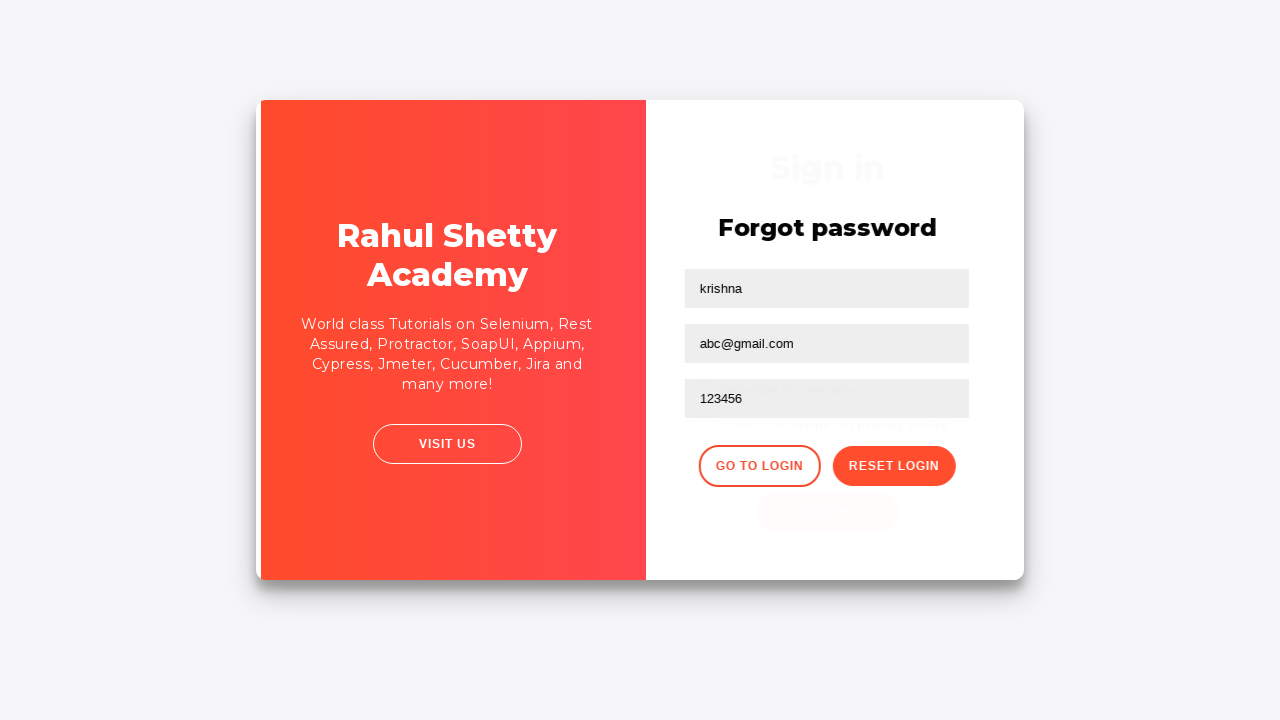

Waited for page transition back to login form
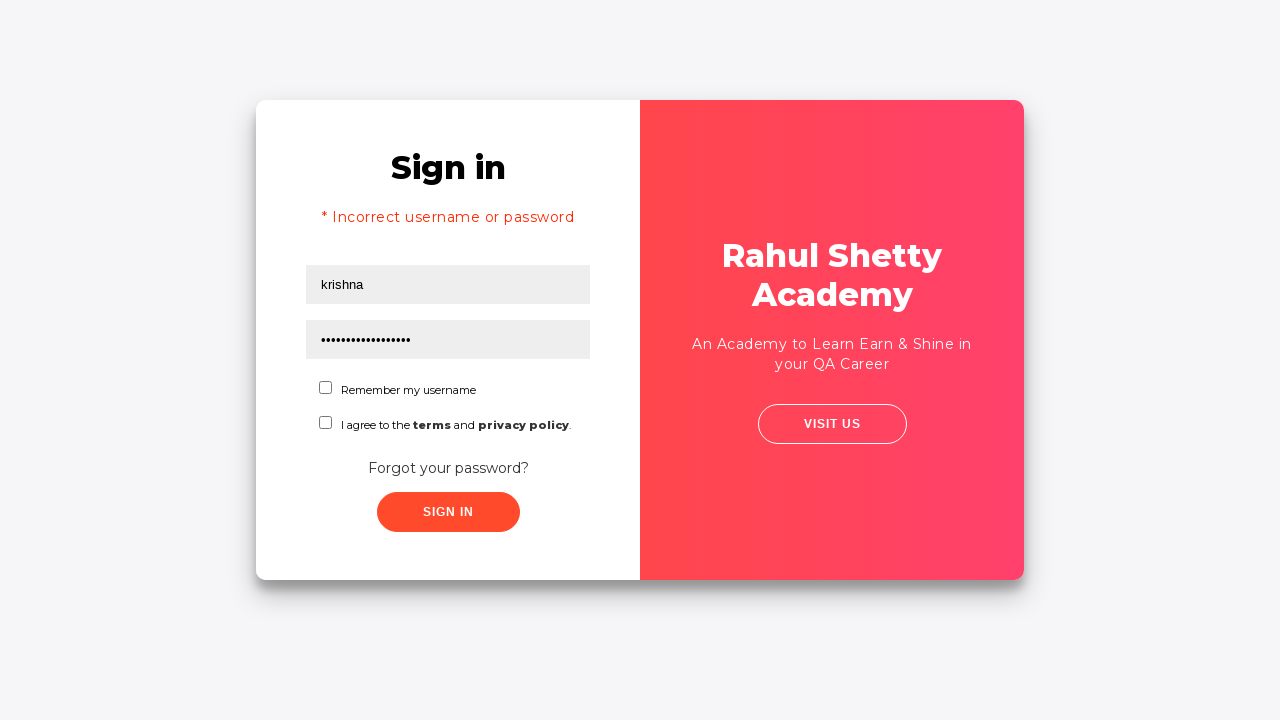

Checked first checkbox at (326, 388) on //*[@id="chkboxOne"]
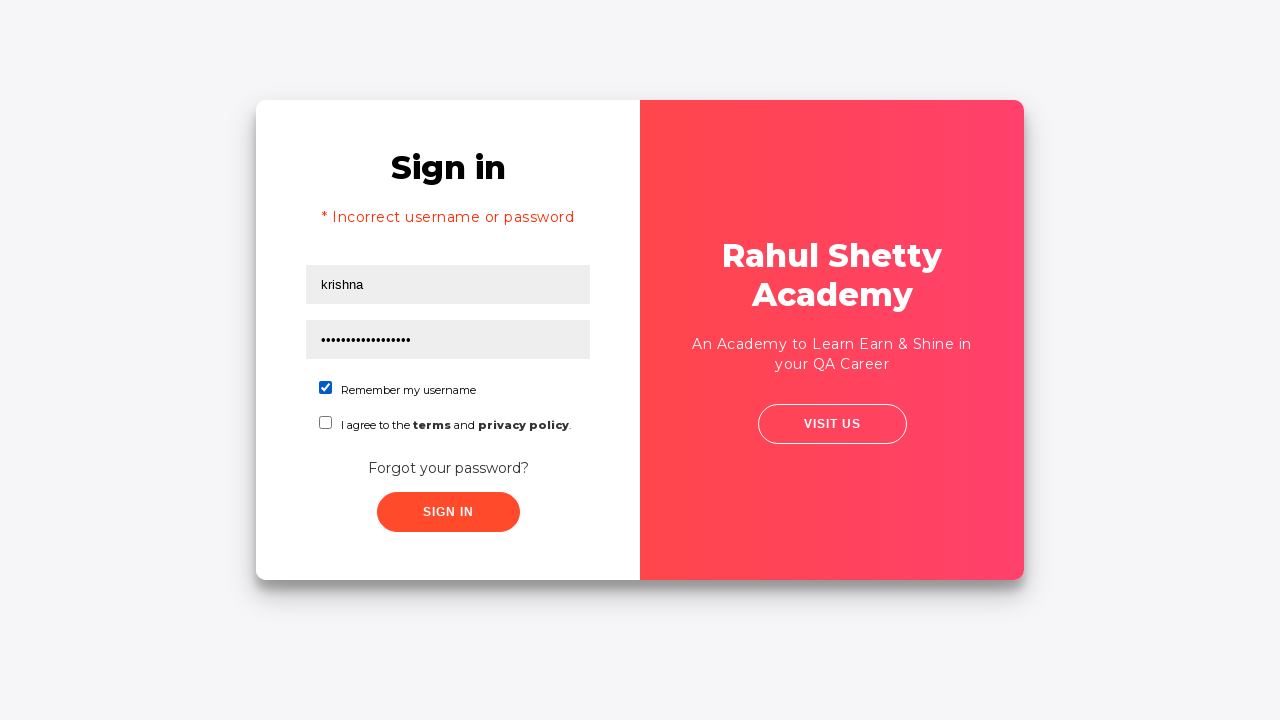

Checked second checkbox at (326, 422) on //*[@id="chkboxTwo"]
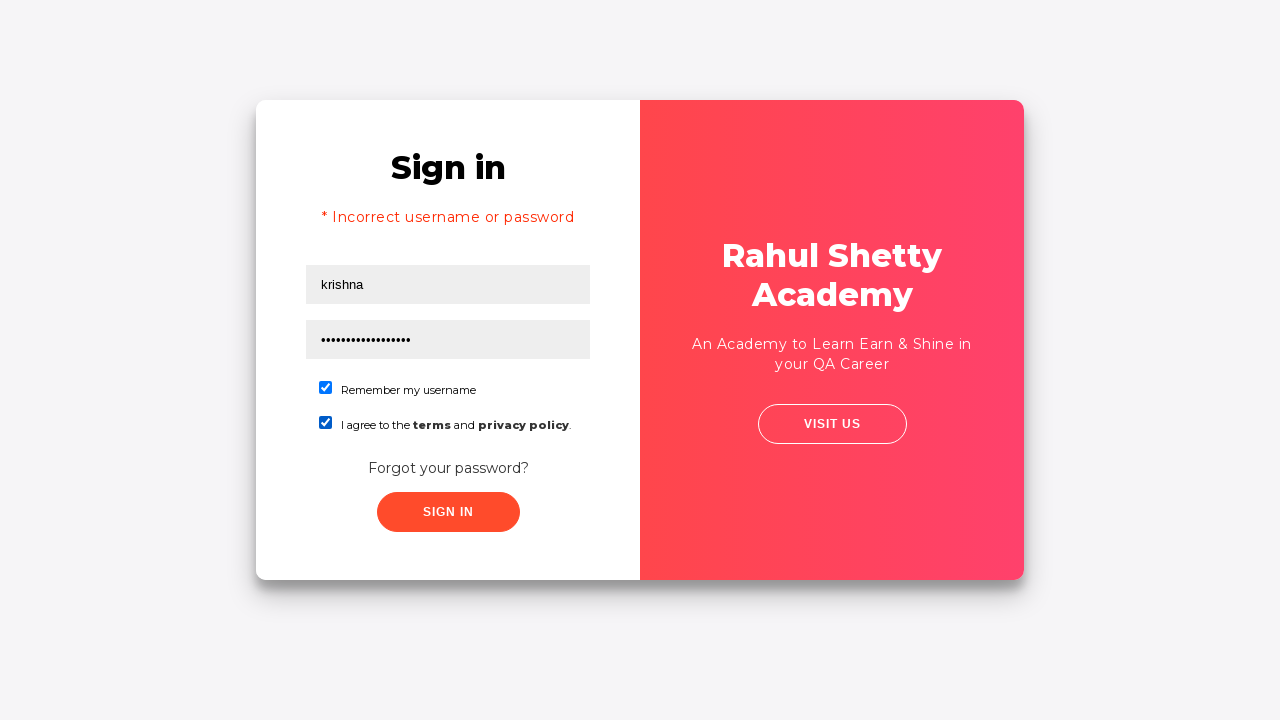

Clicked sign in button with correct credentials at (448, 512) on button.signInBtn
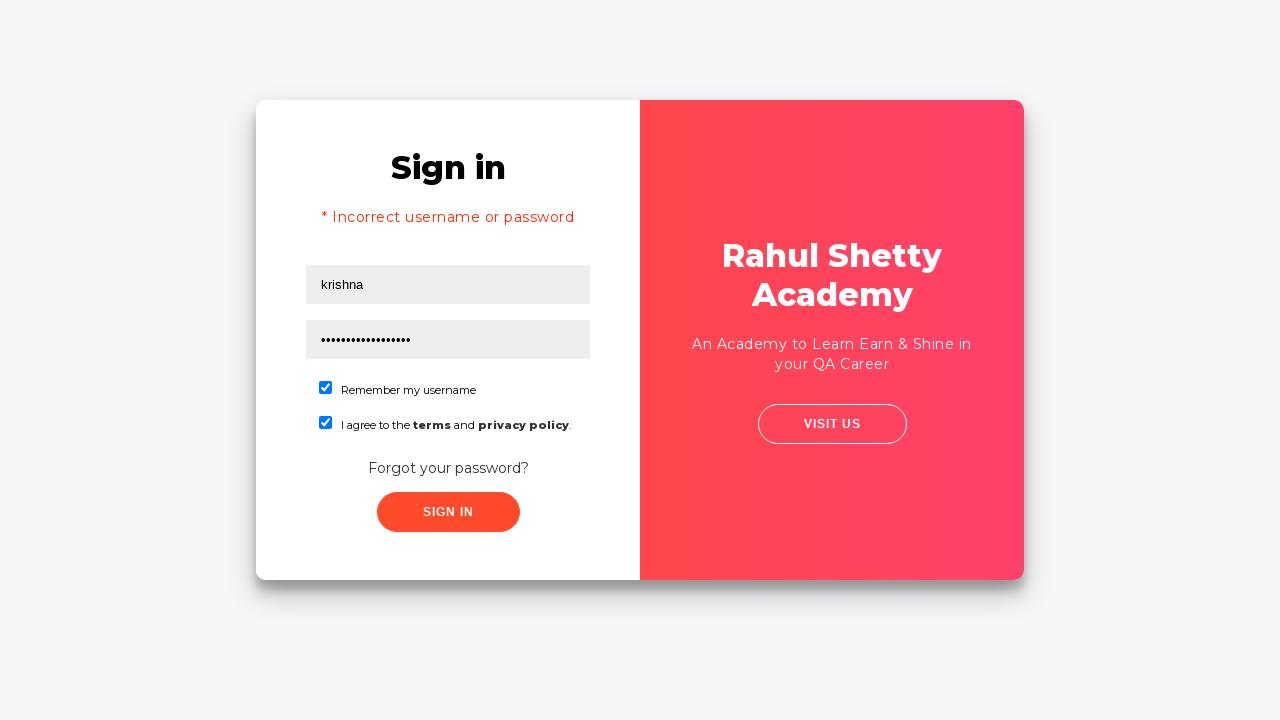

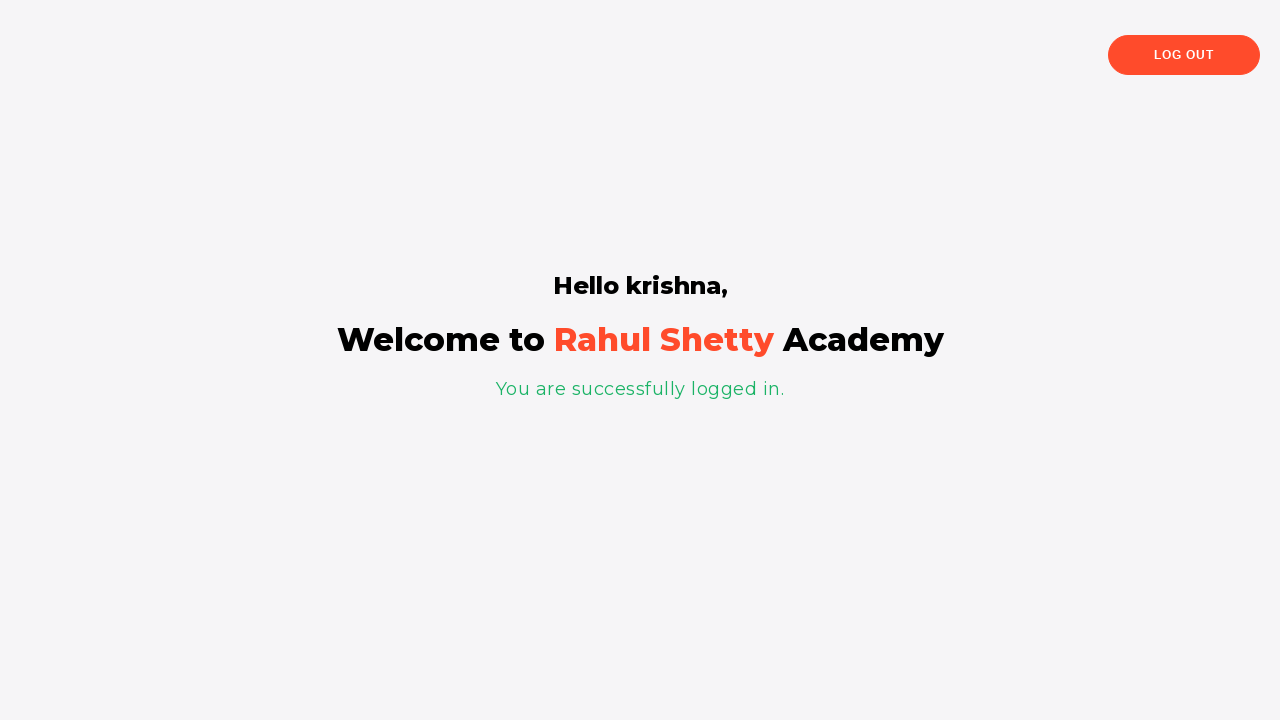